Tests the Add/Remove Elements functionality by adding 5 elements, then removing 2 of them and verifying the count

Starting URL: http://the-internet.herokuapp.com/

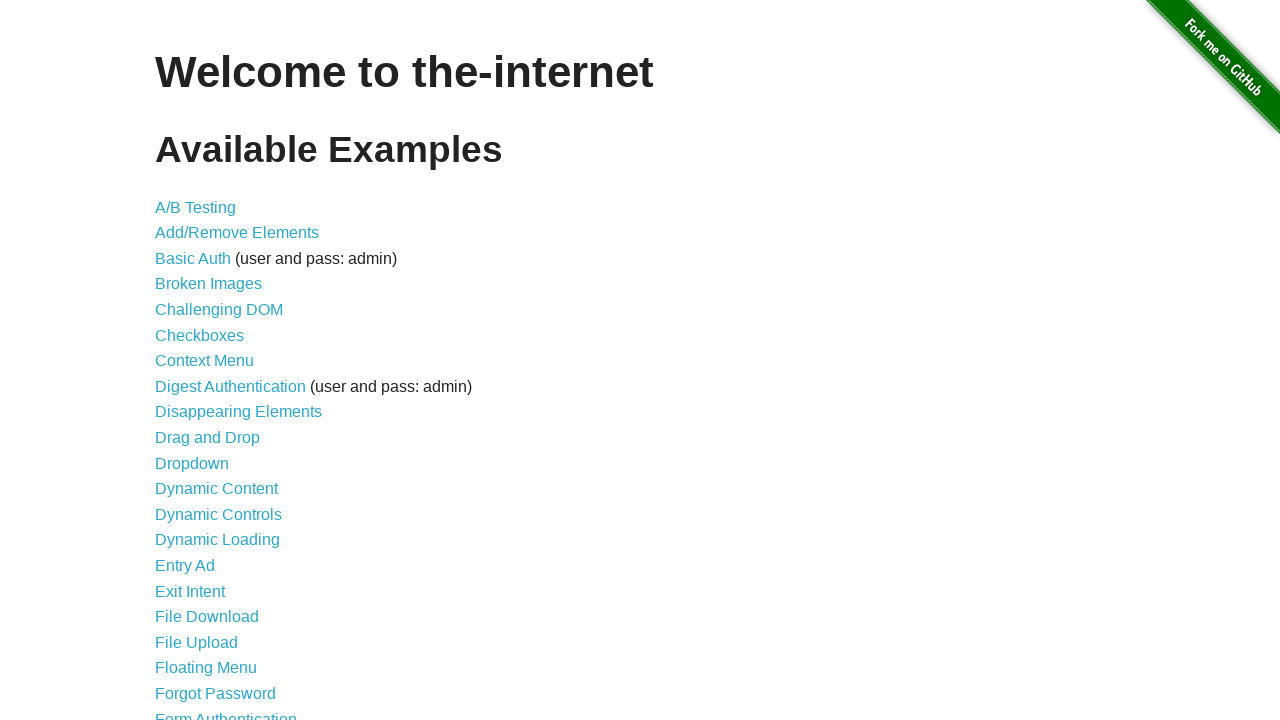

Clicked on Add/Remove Elements link at (237, 233) on text=Add/Remove Elements
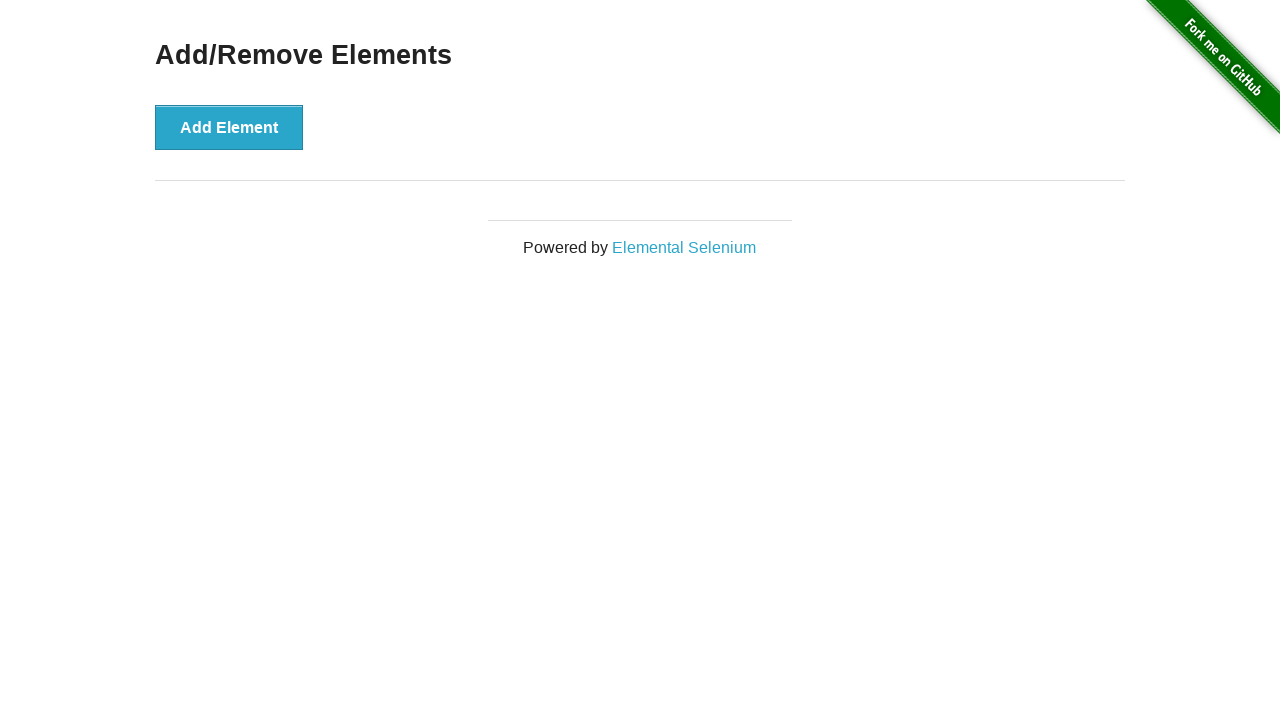

Waited for page title to load
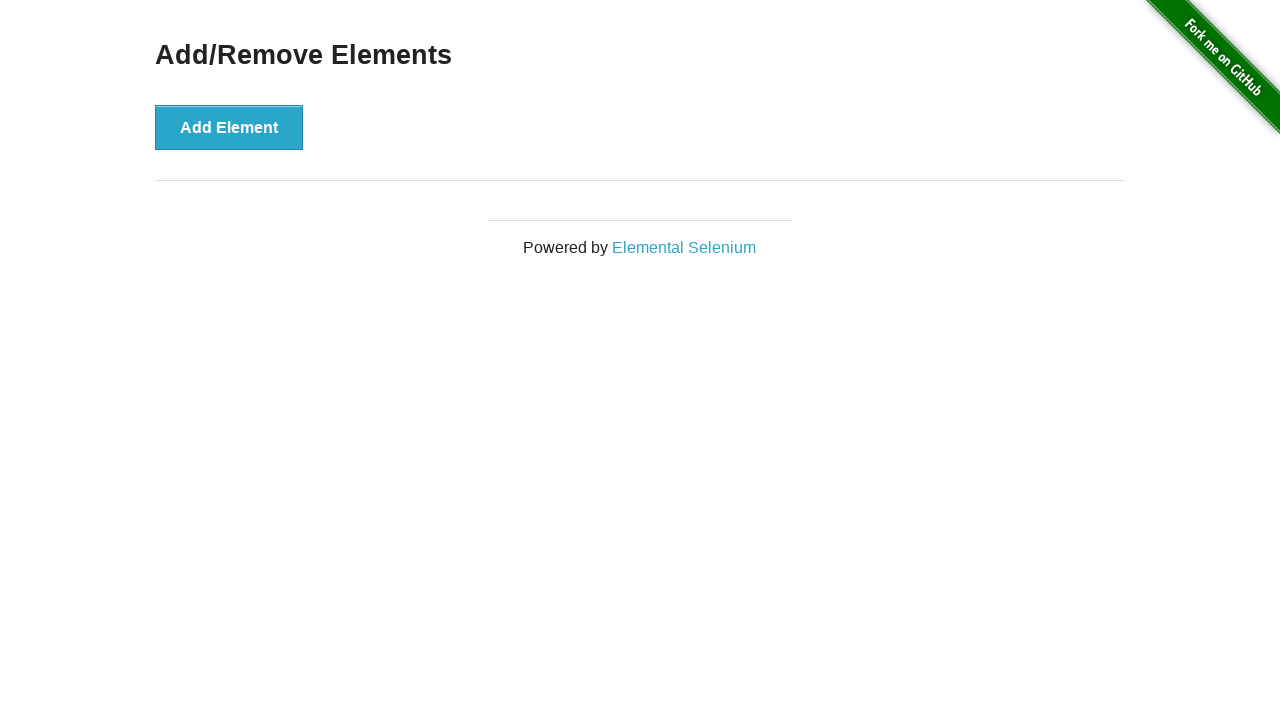

Verified page title is 'Add/Remove Elements'
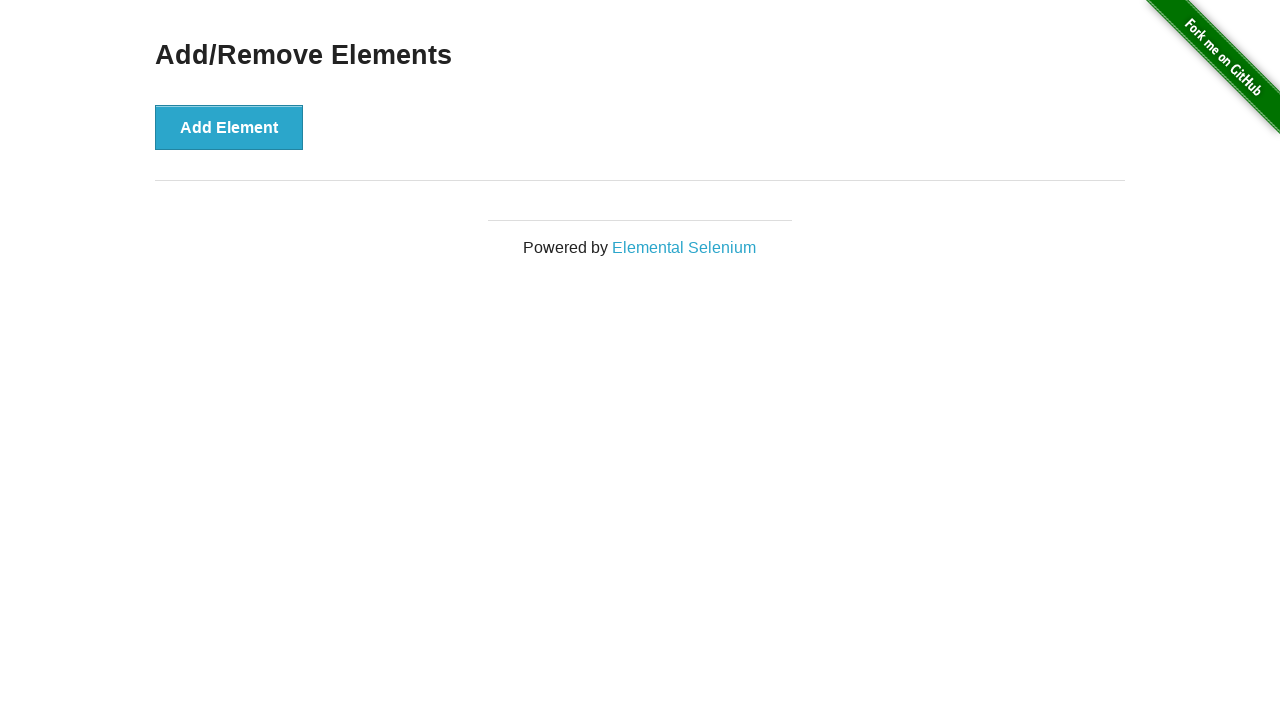

Clicked Add Element button (iteration 1/5) at (229, 127) on button:has-text('Add Element')
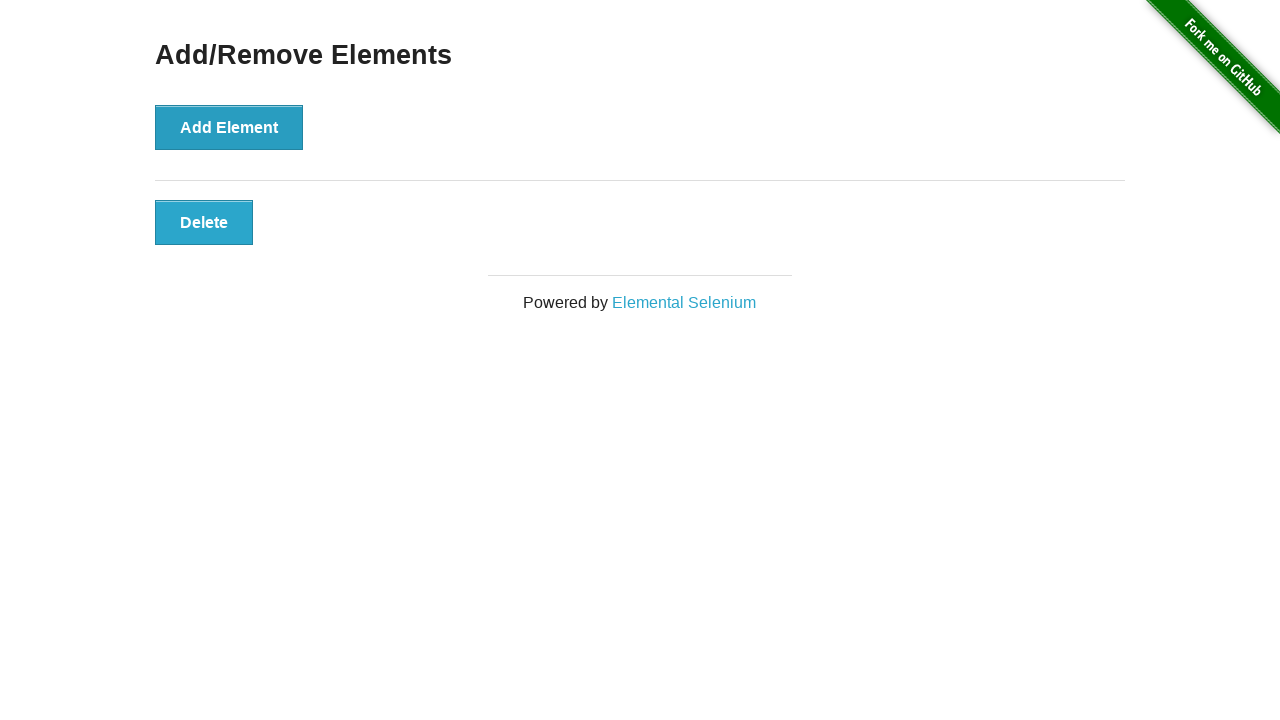

Clicked Add Element button (iteration 2/5) at (229, 127) on button:has-text('Add Element')
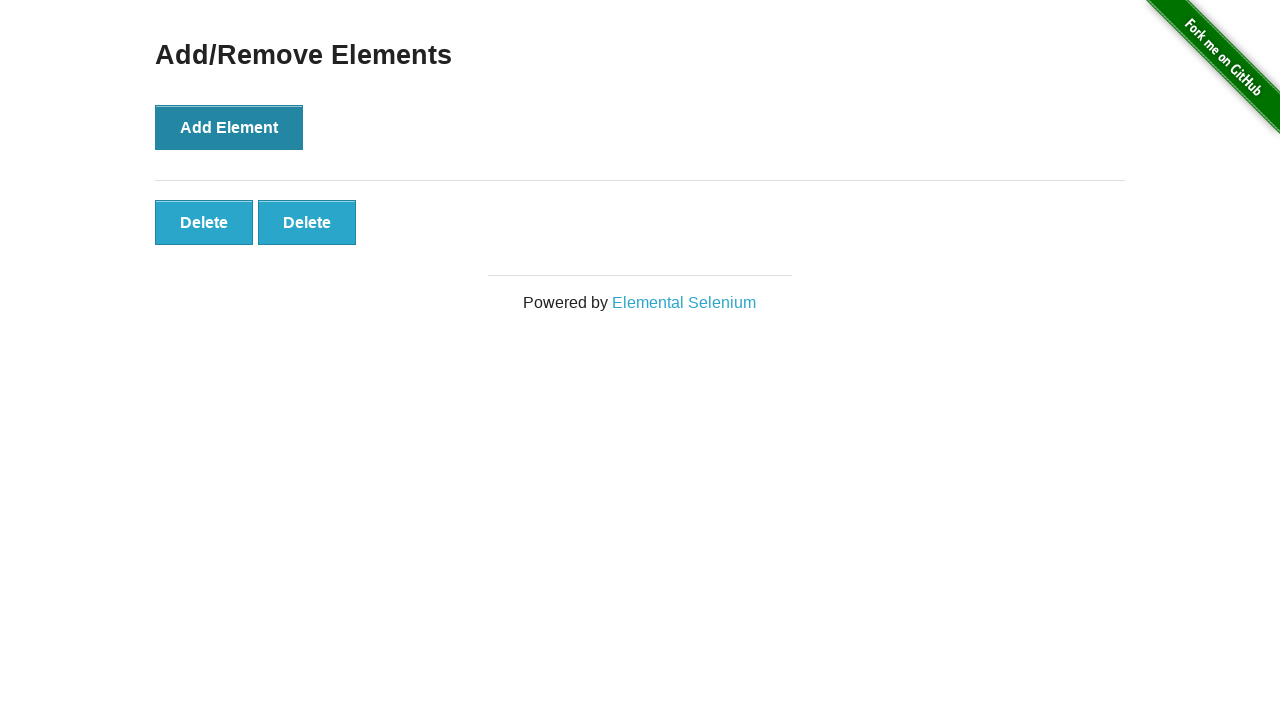

Clicked Add Element button (iteration 3/5) at (229, 127) on button:has-text('Add Element')
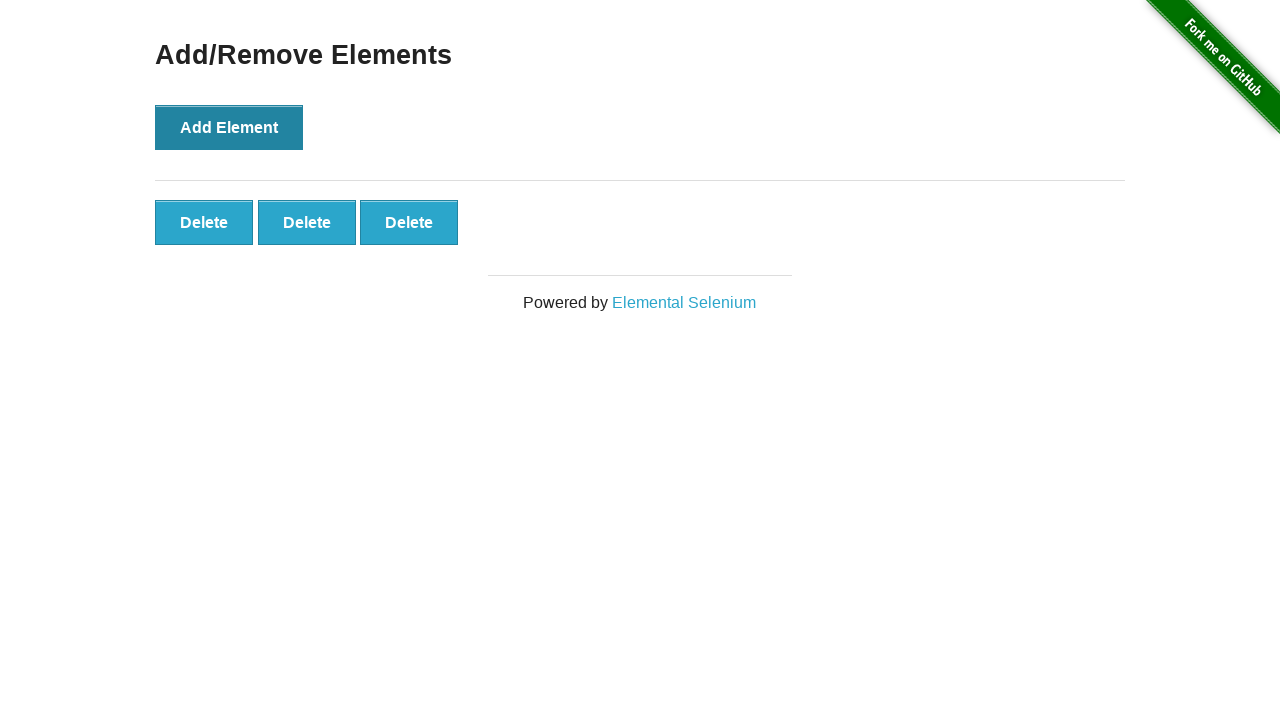

Clicked Add Element button (iteration 4/5) at (229, 127) on button:has-text('Add Element')
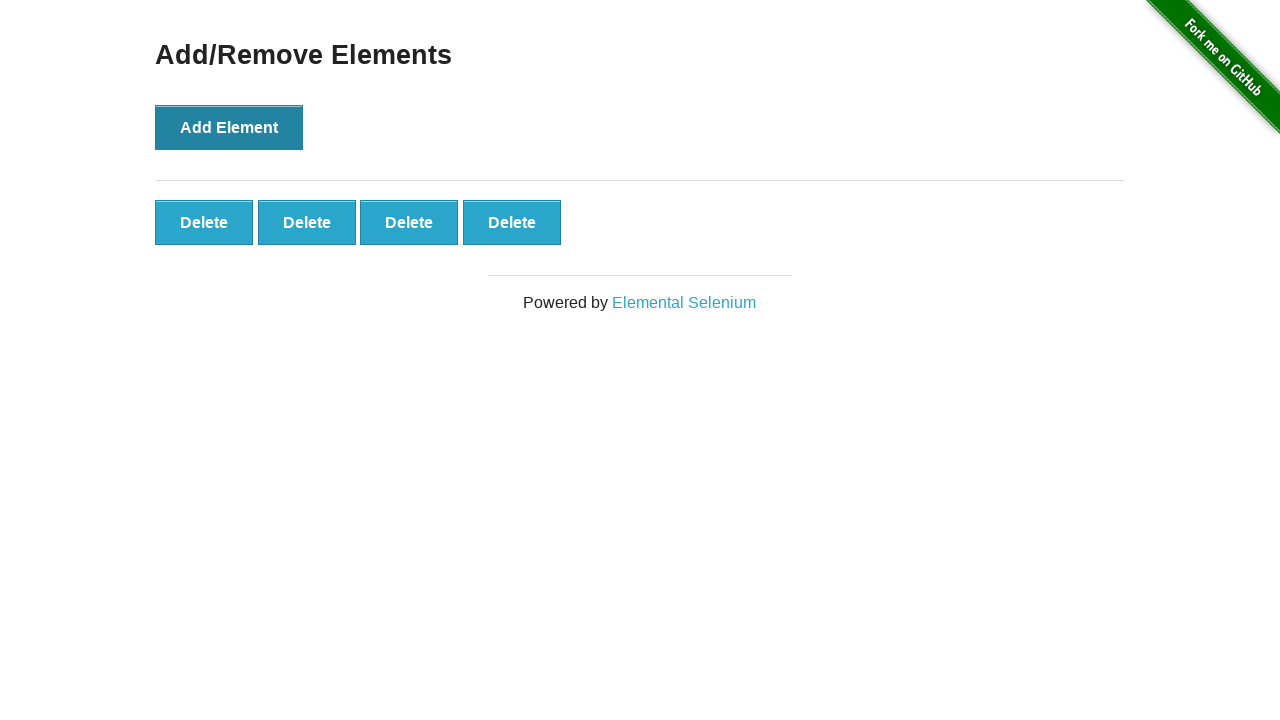

Clicked Add Element button (iteration 5/5) at (229, 127) on button:has-text('Add Element')
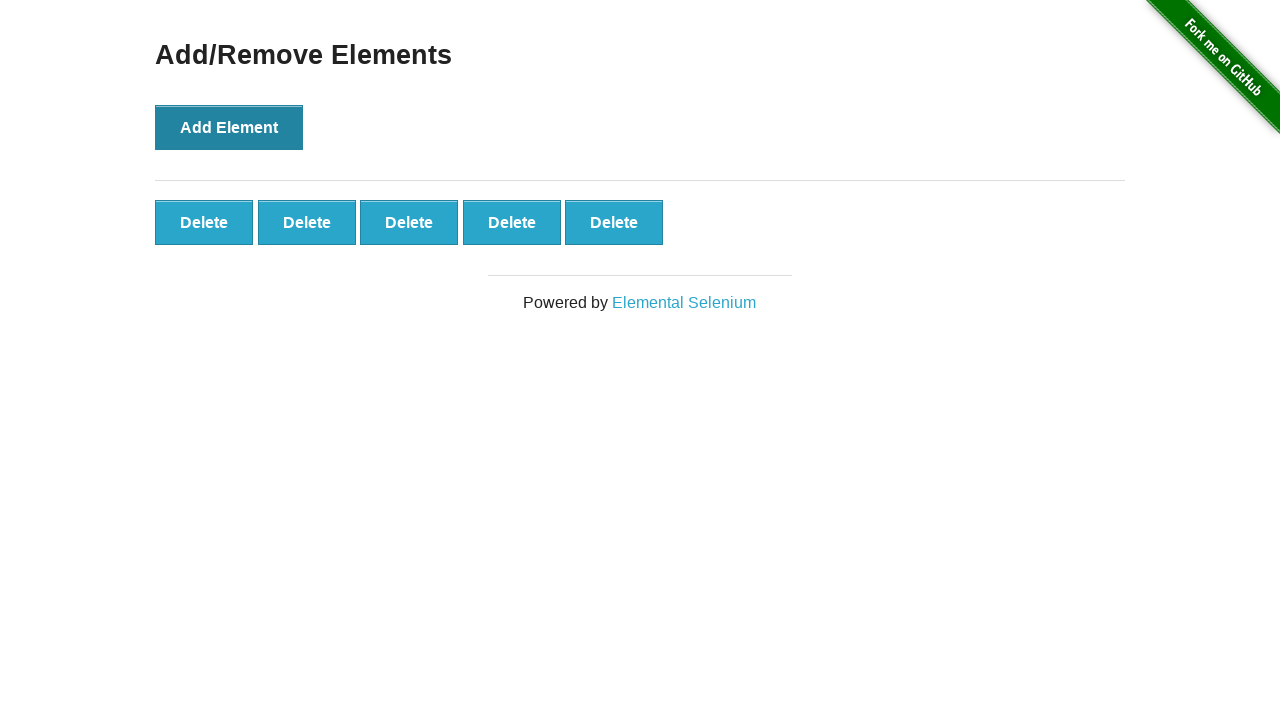

Verified 5 elements were added
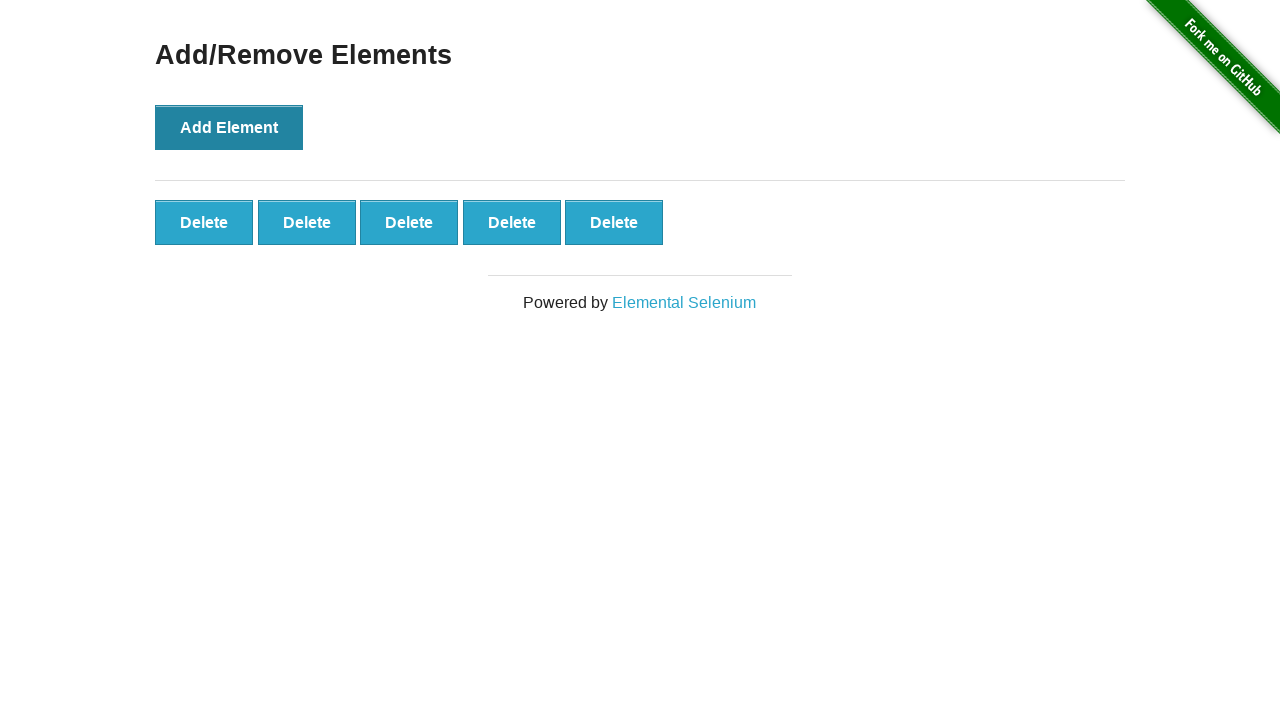

Clicked delete button on 4th element at (512, 222) on .added-manually >> nth=3
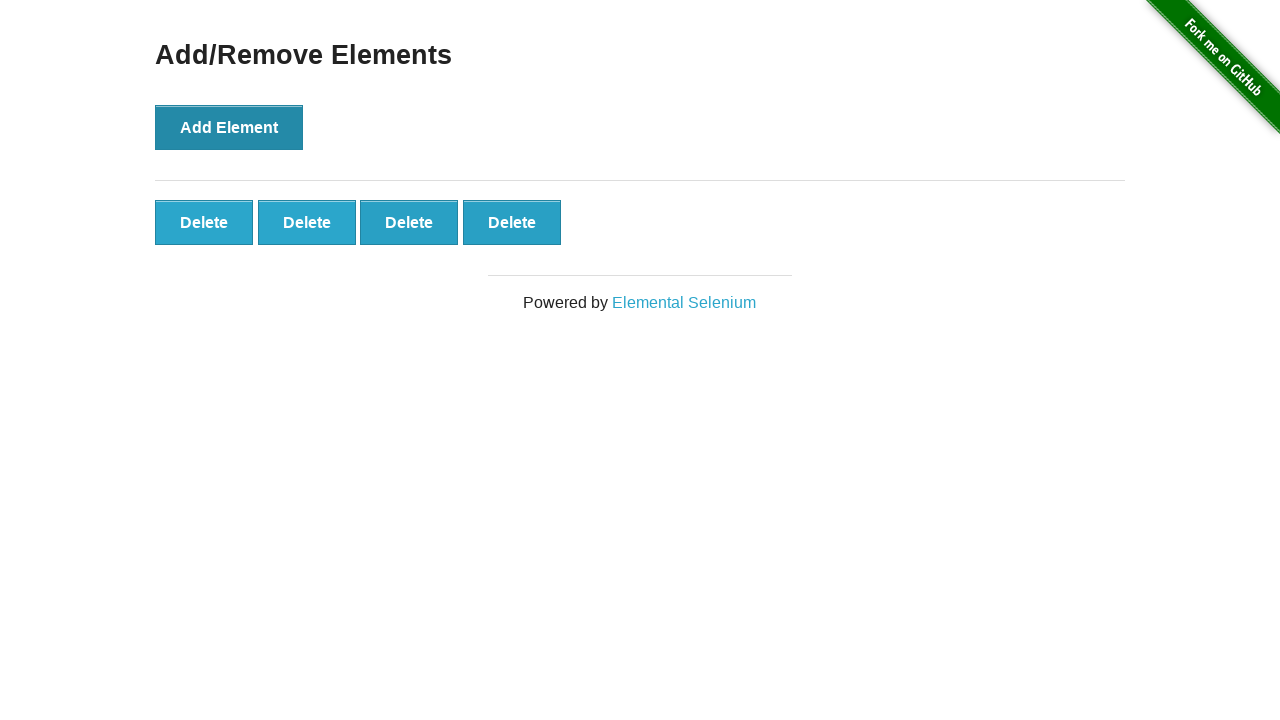

Clicked delete button on 3rd element at (409, 222) on .added-manually >> nth=2
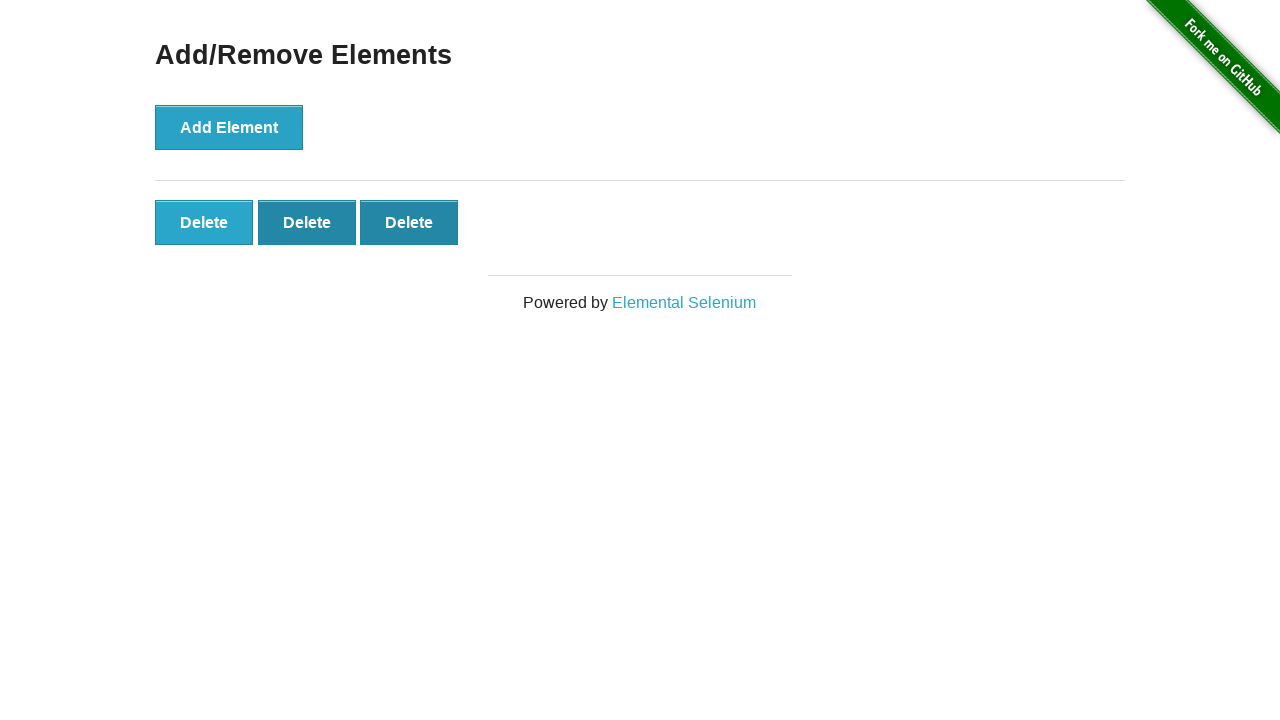

Verified 3 elements remain after deleting 2
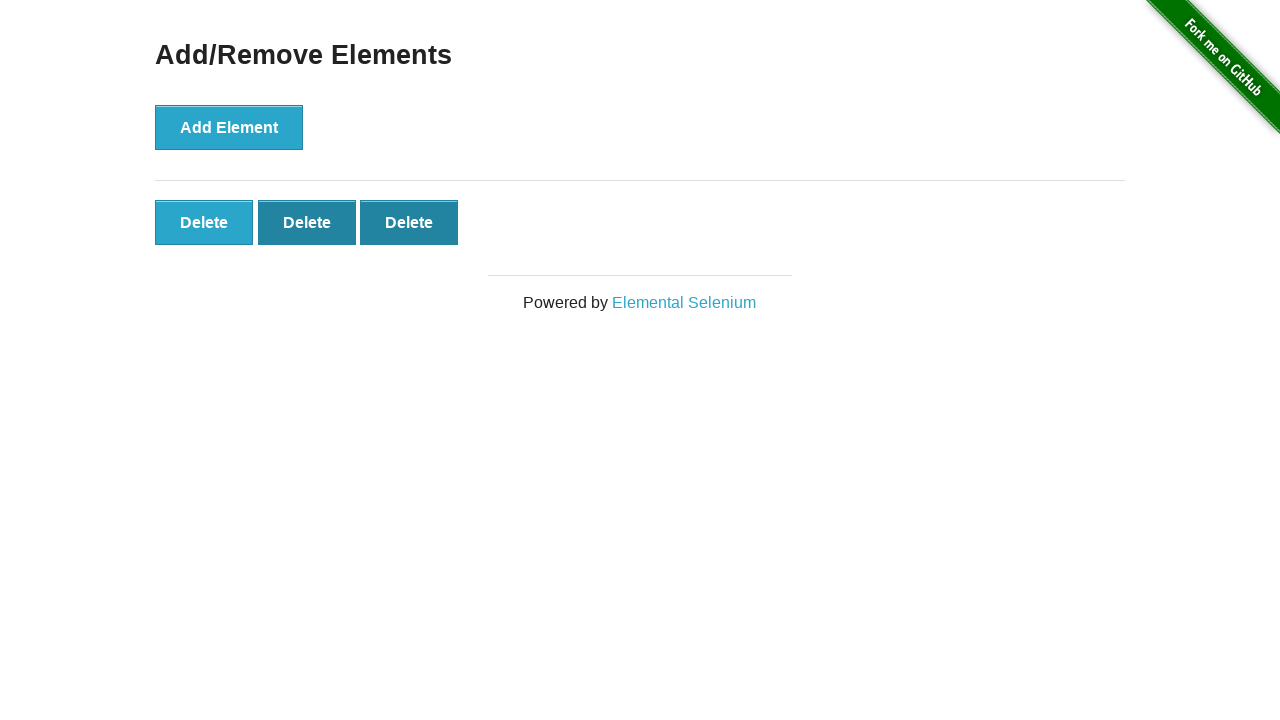

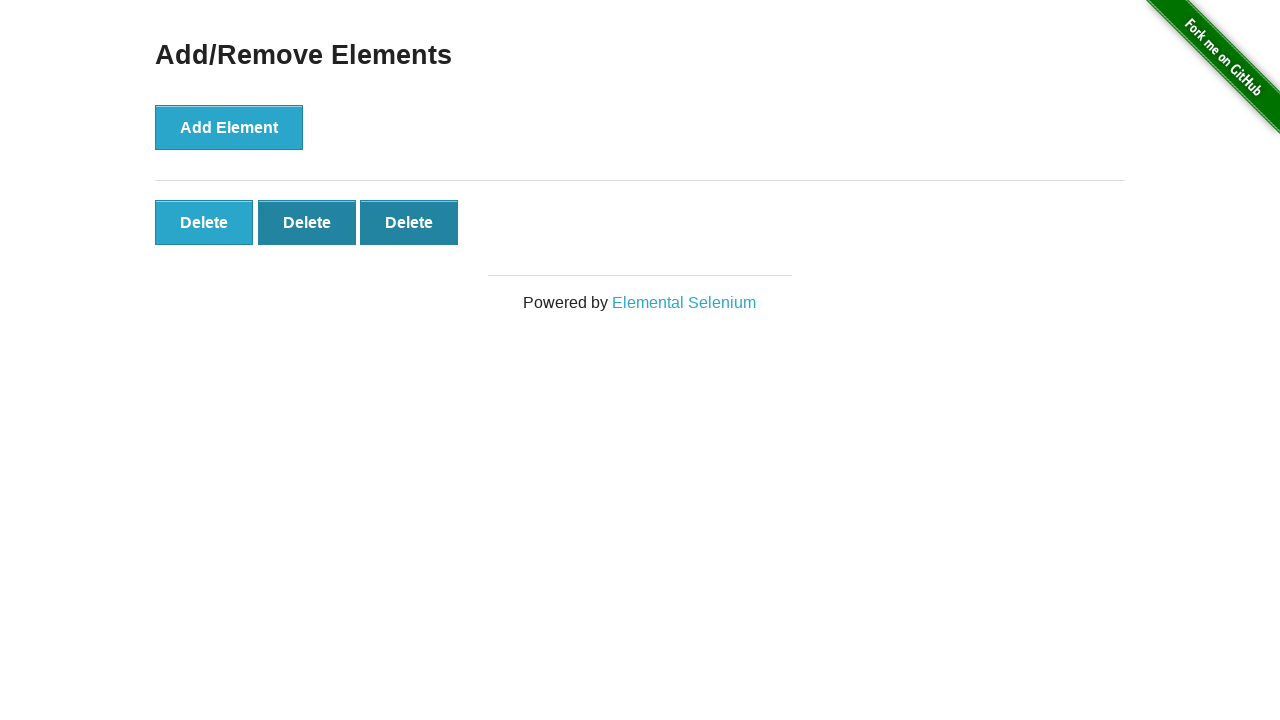